Tests successful registration with all required fields filled correctly

Starting URL: https://www.sharelane.com/cgi-bin/register.py

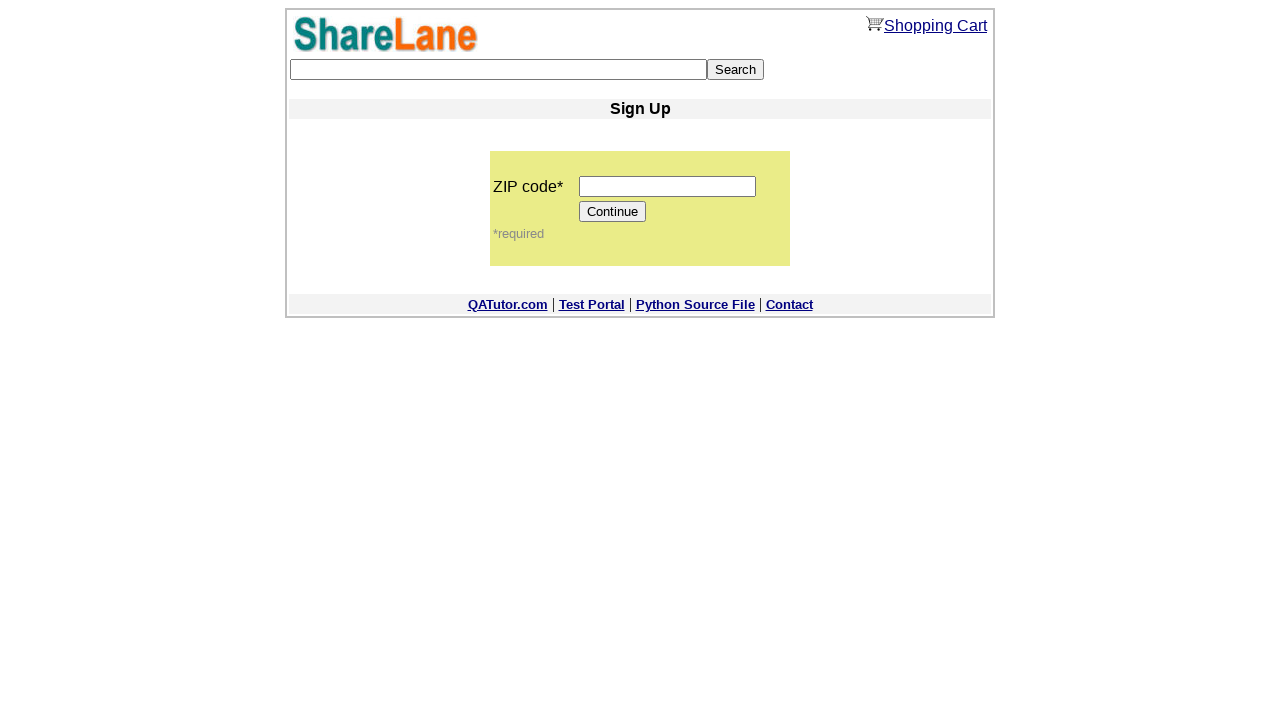

Filled zip code field with '12345' on input[name='zip_code']
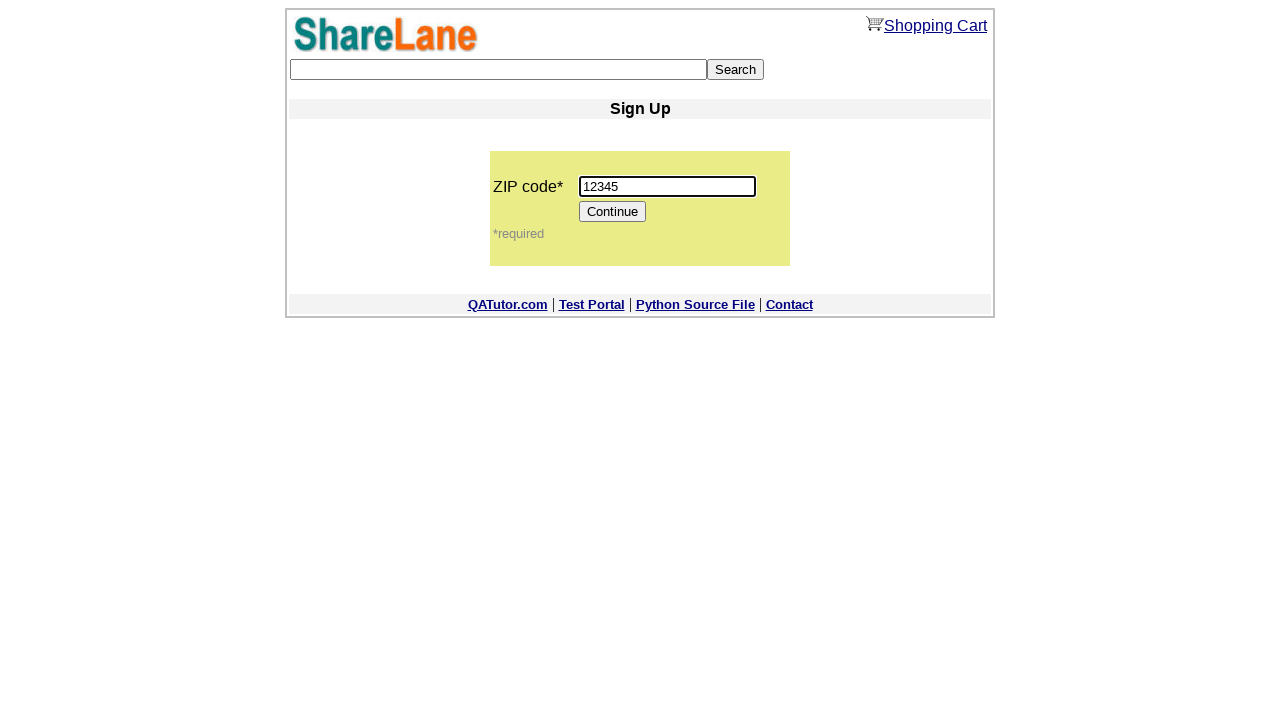

Clicked Continue button to proceed to registration form at (613, 212) on [value='Continue']
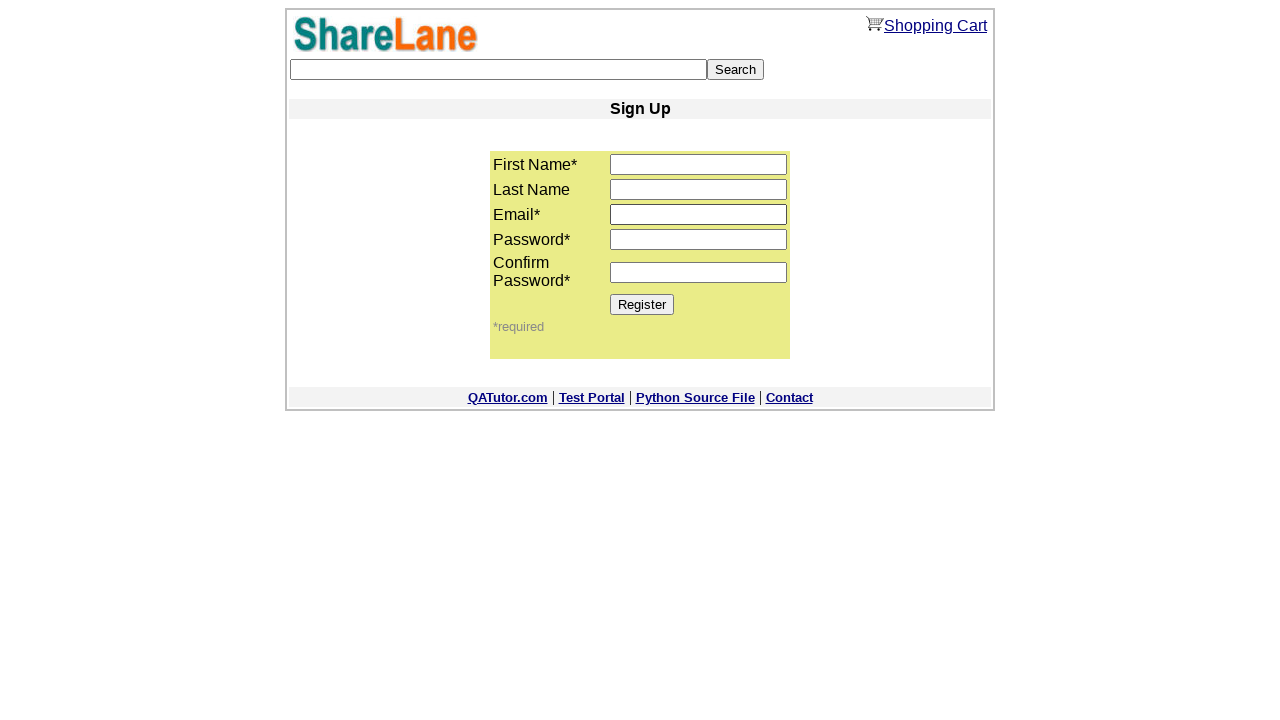

Filled first name field with 'Leonid' on input[name='first_name']
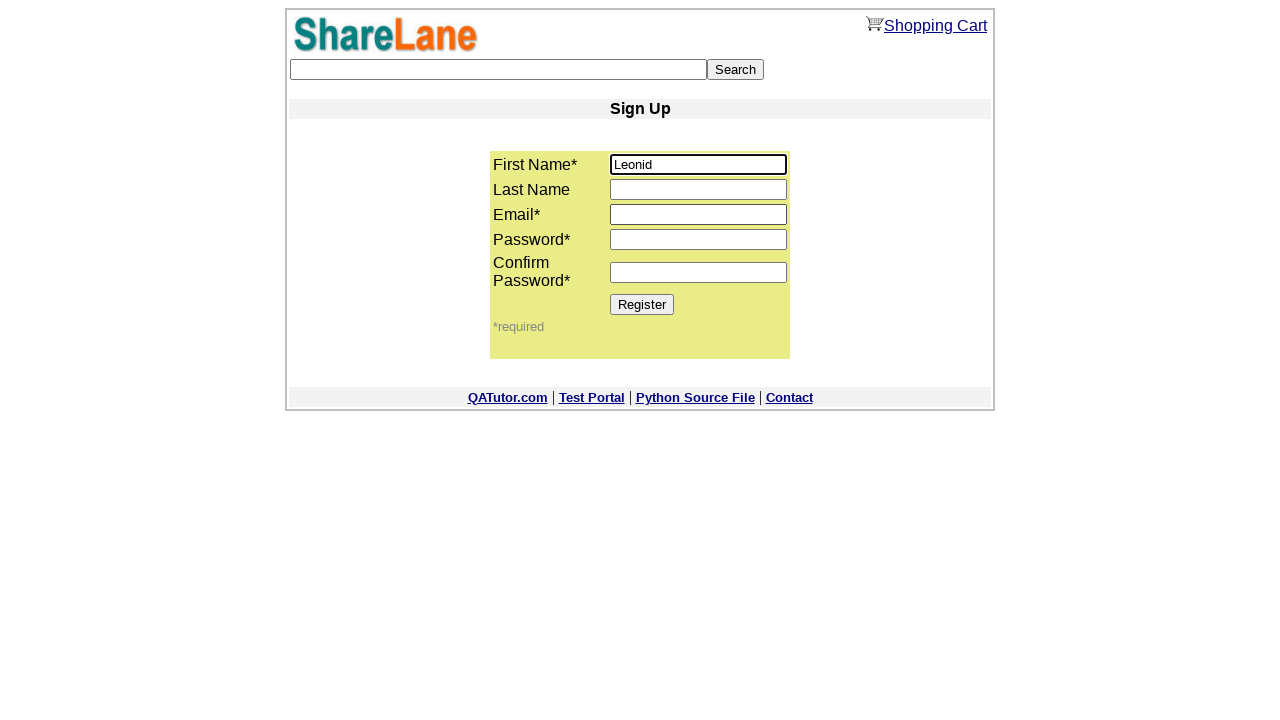

Filled last name field with 'Bodrov' on input[name='last_name']
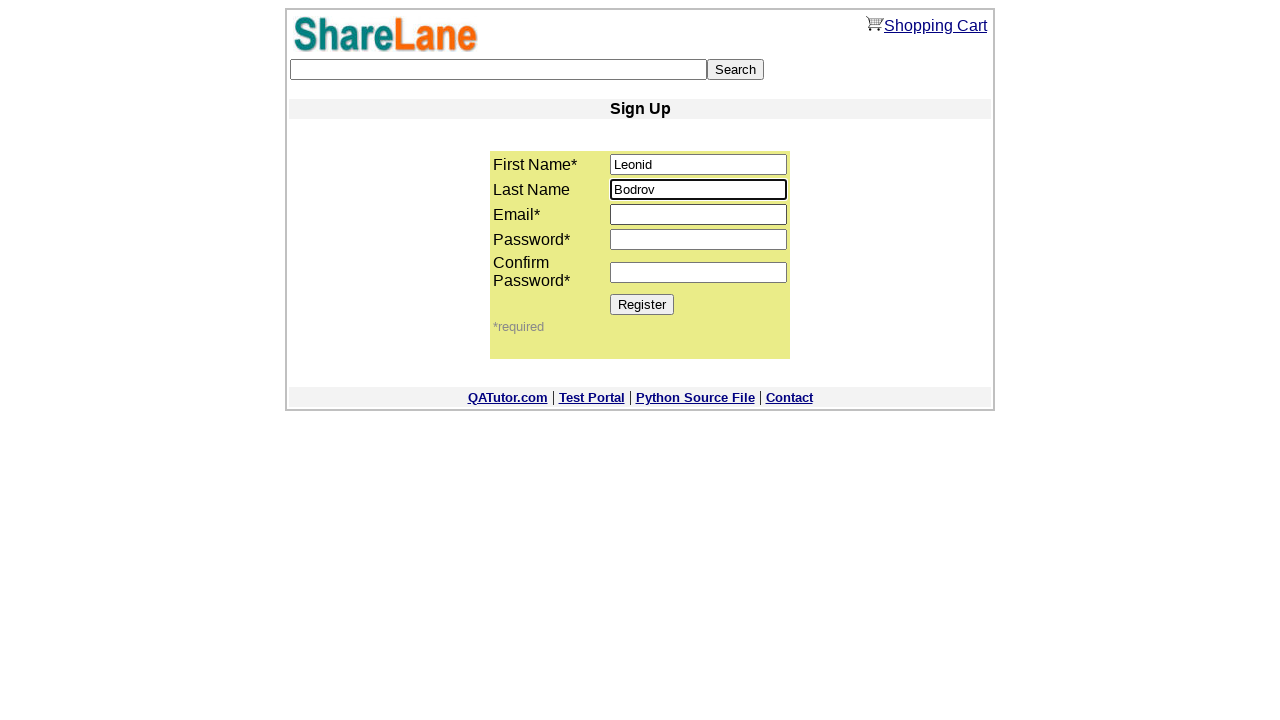

Filled email field with 'test_user_823@example.com' on input[name='email']
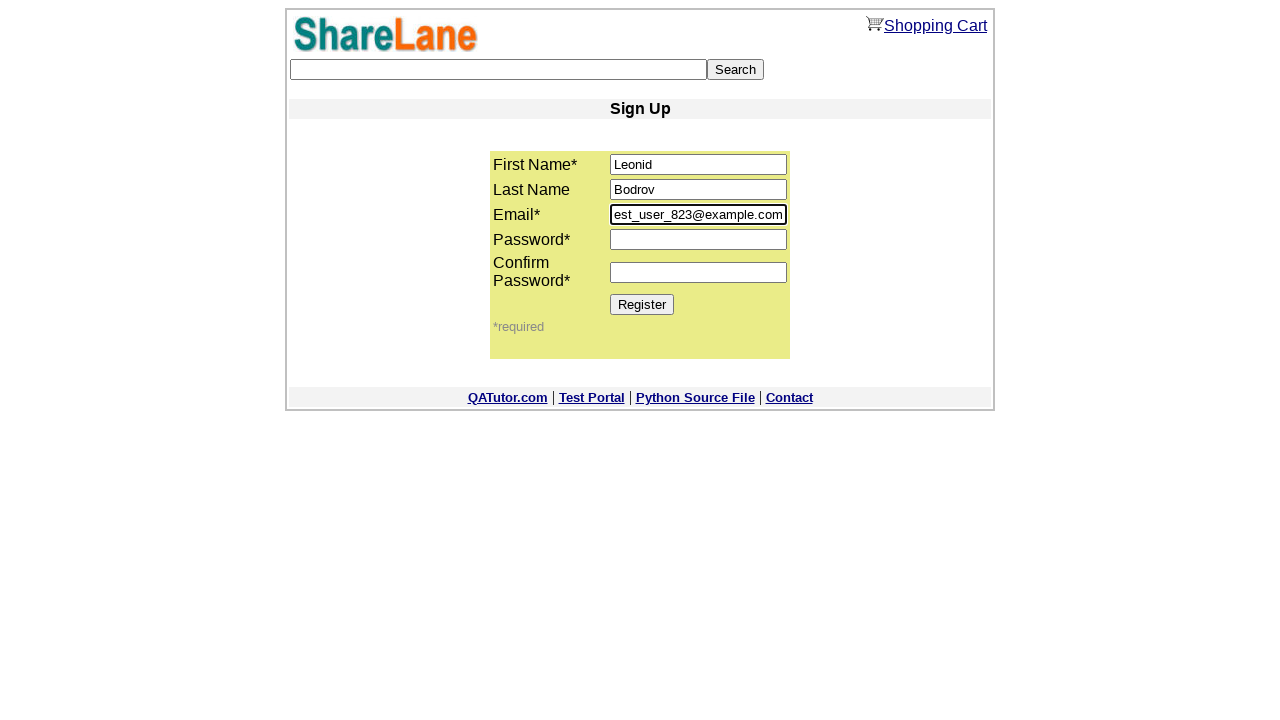

Filled password field with 'private112' on input[name='password1']
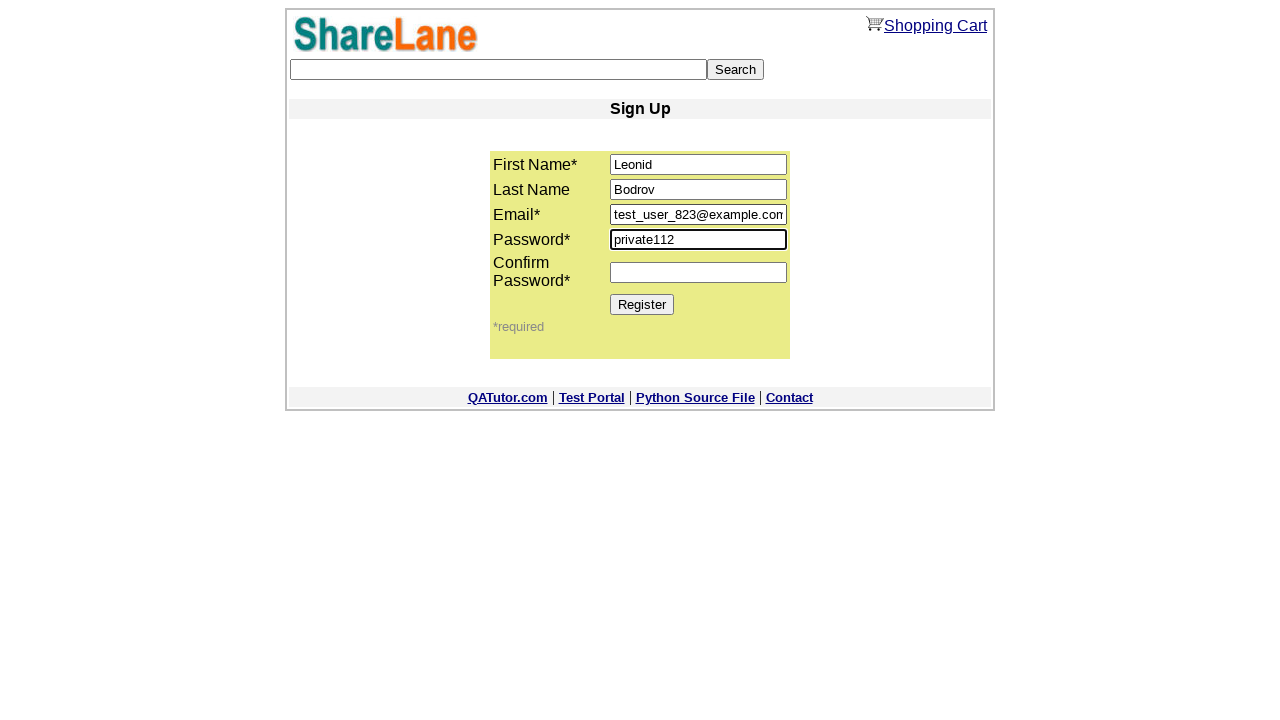

Filled password confirmation field with 'private112' on input[name='password2']
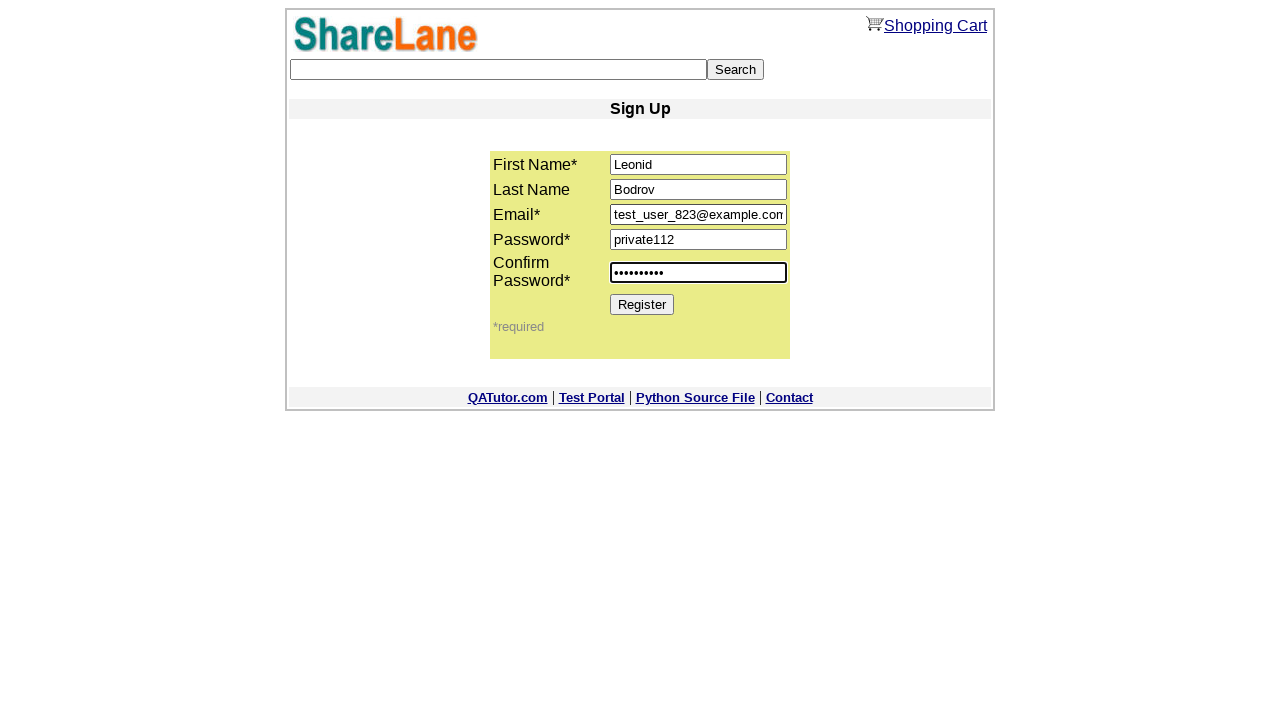

Clicked Register button to submit registration form at (642, 304) on [value='Register']
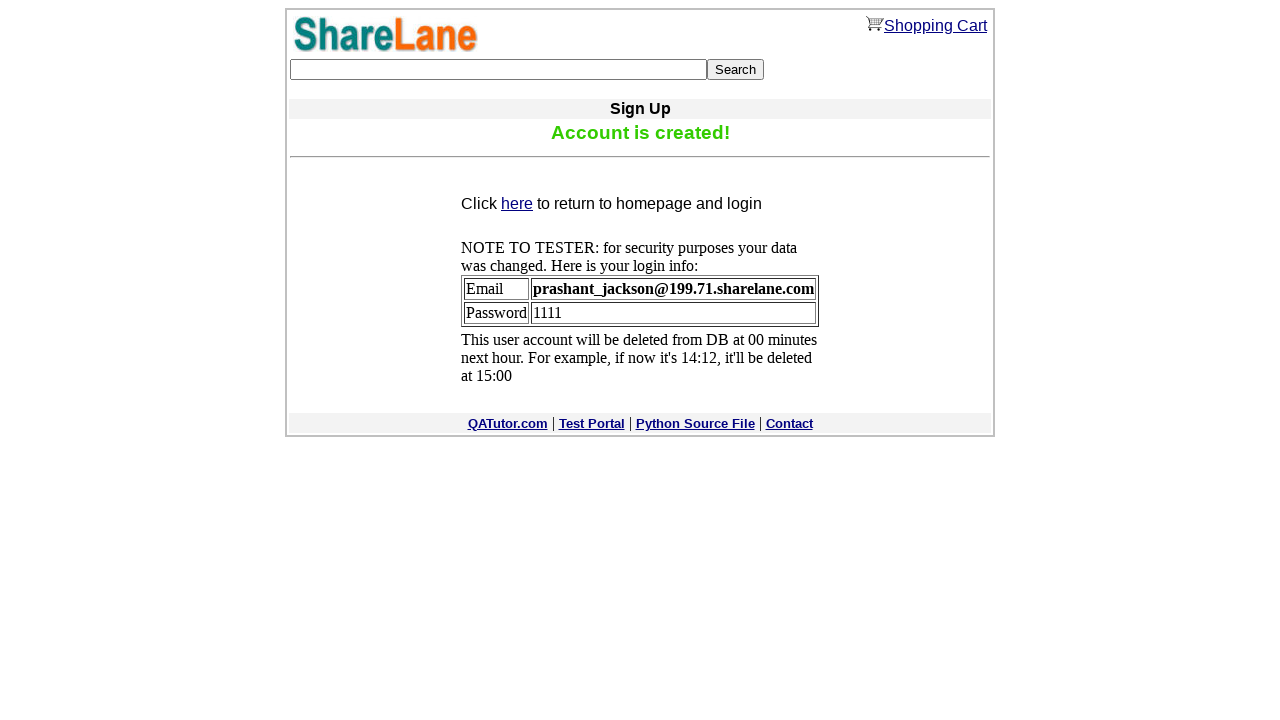

Registration confirmation message displayed successfully
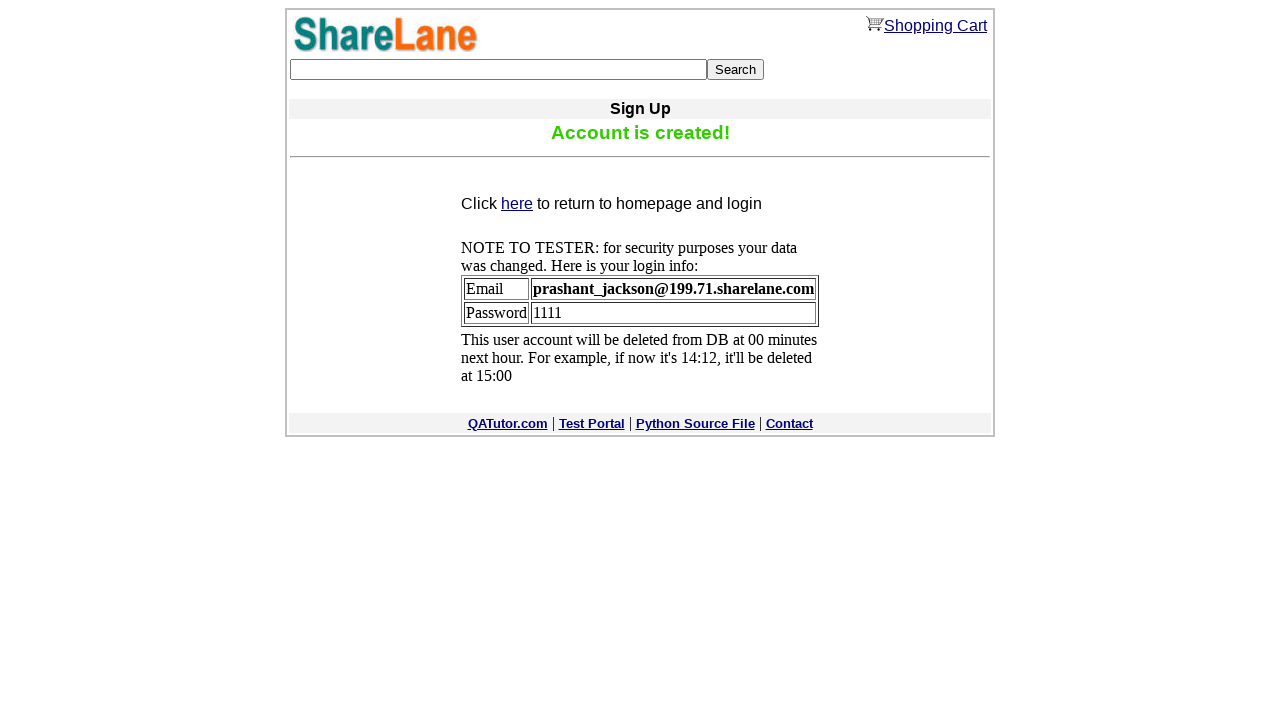

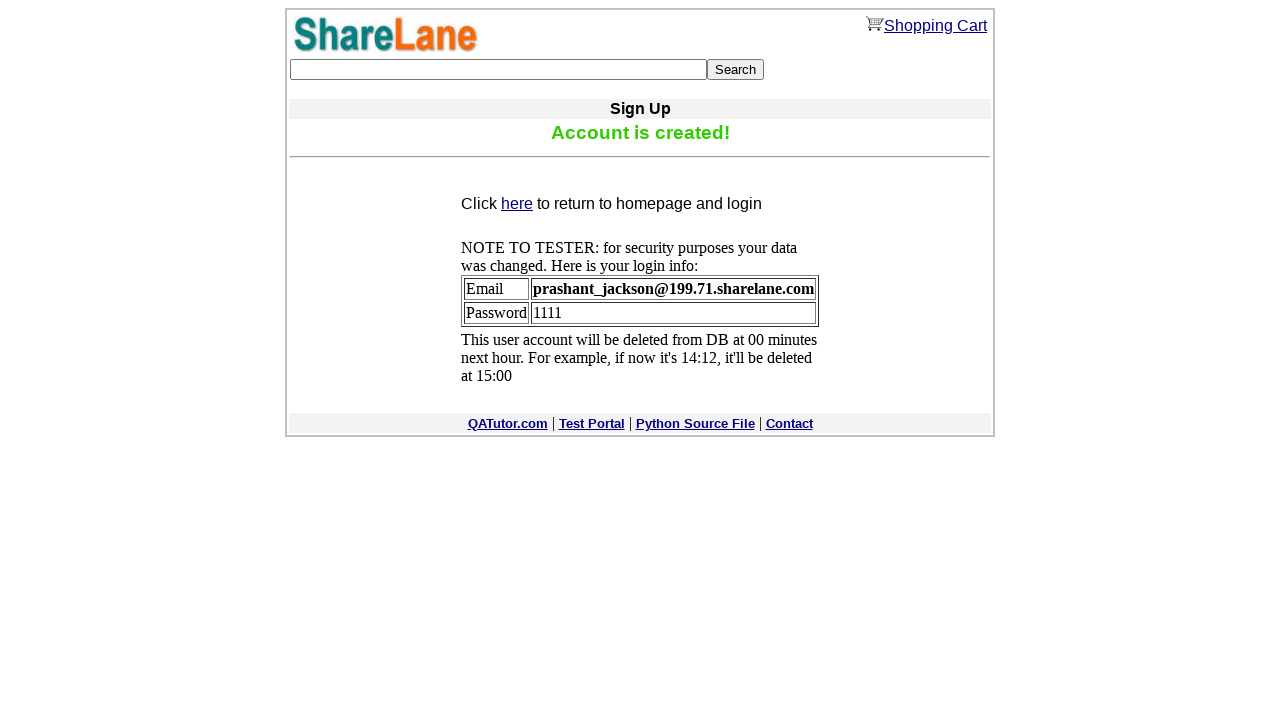